Tests sorting the Due column using semantic class attributes on table 2, clicking the dues header and verifying sorting works

Starting URL: http://the-internet.herokuapp.com/tables

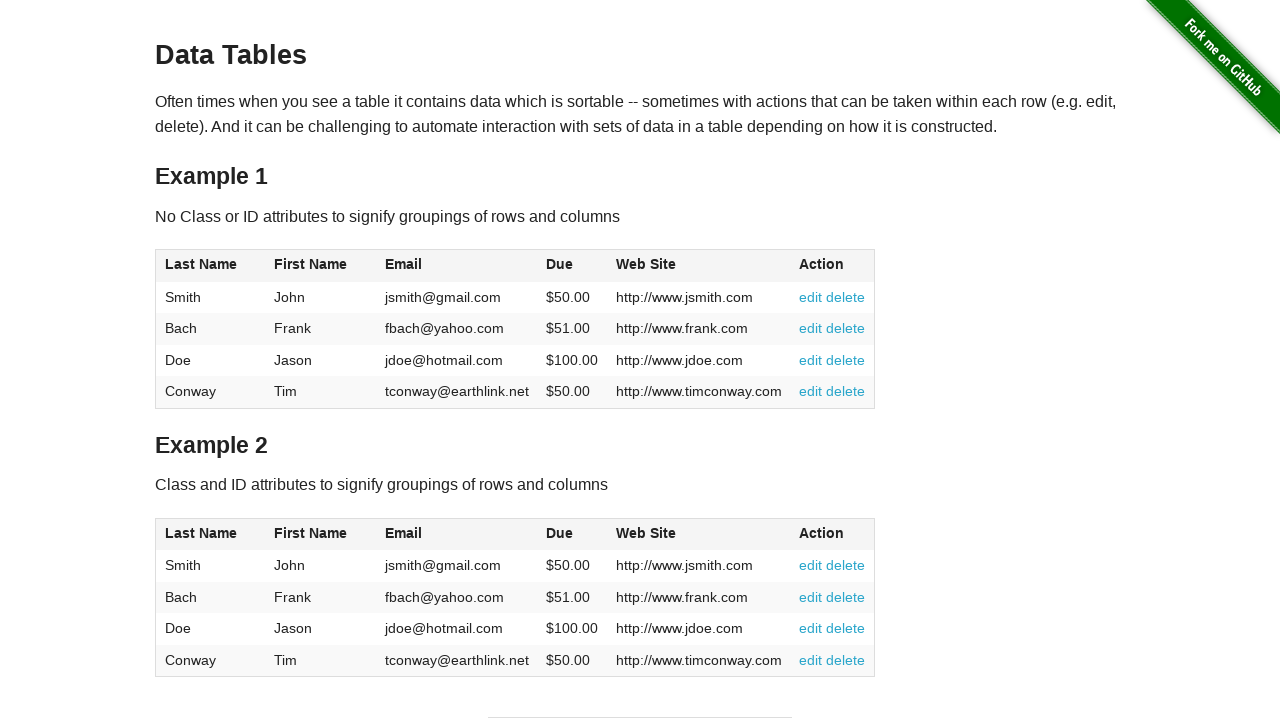

Clicked the Due column header on table 2 to sort at (560, 533) on #table2 thead .dues
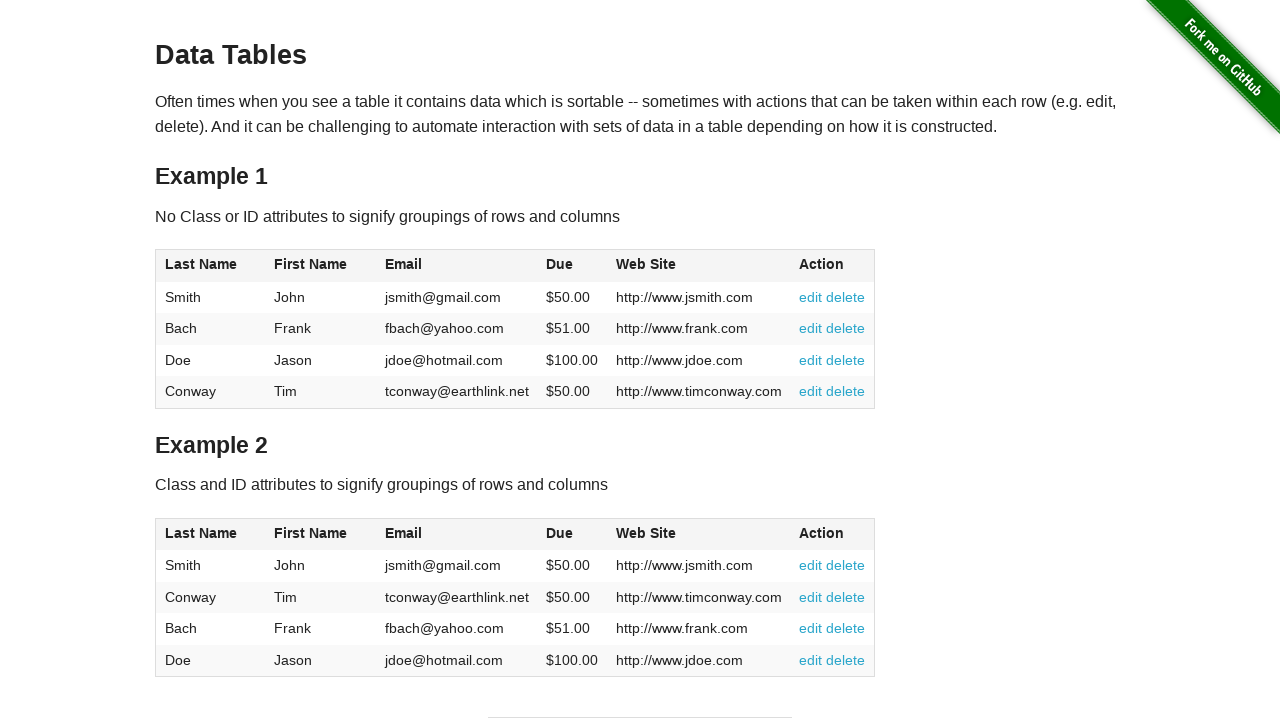

Verified dues column elements are present in table 2 after sorting
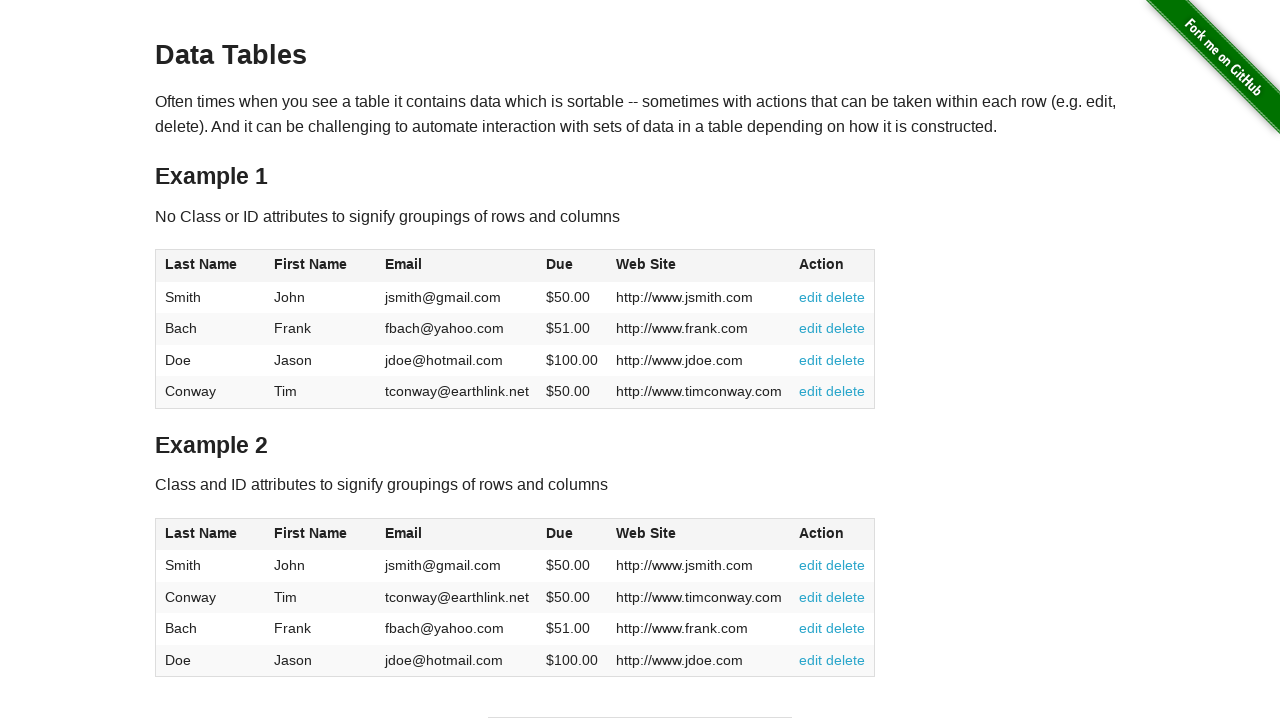

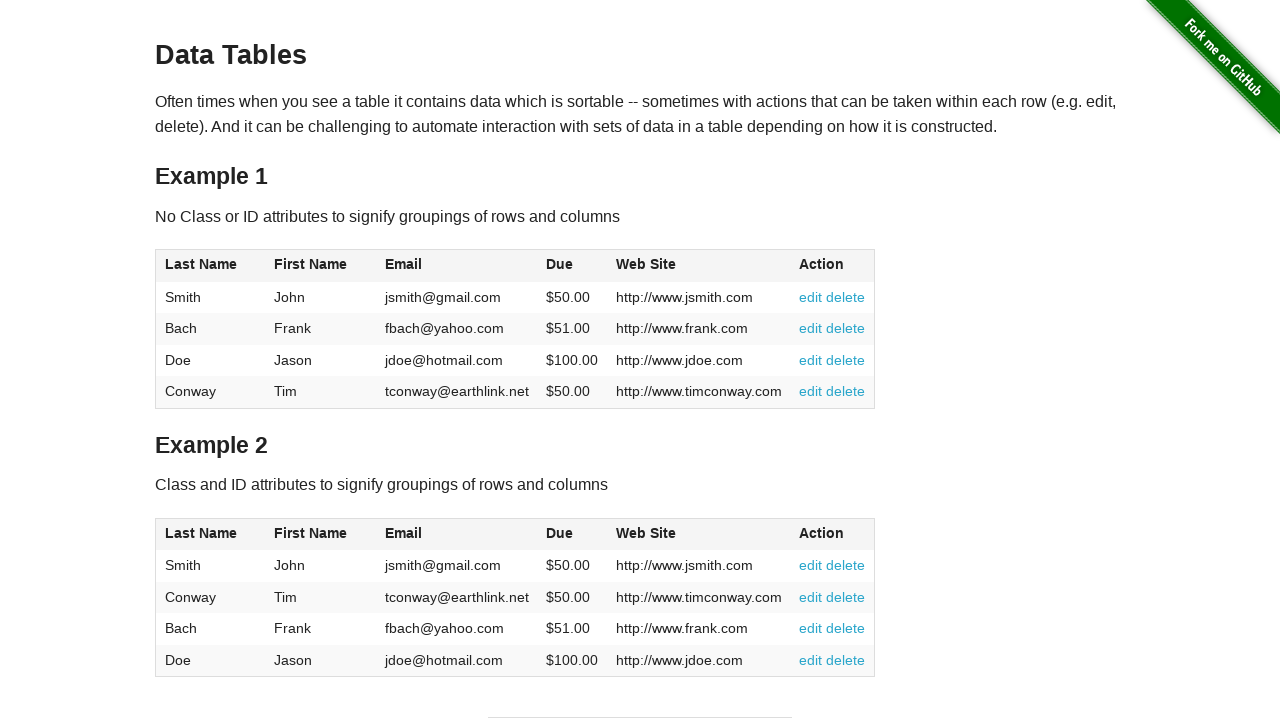